Tests an e-commerce flow by adding multiple vegetables to cart, applying a promo code, and completing the checkout process with country selection

Starting URL: https://rahulshettyacademy.com/seleniumPractise/

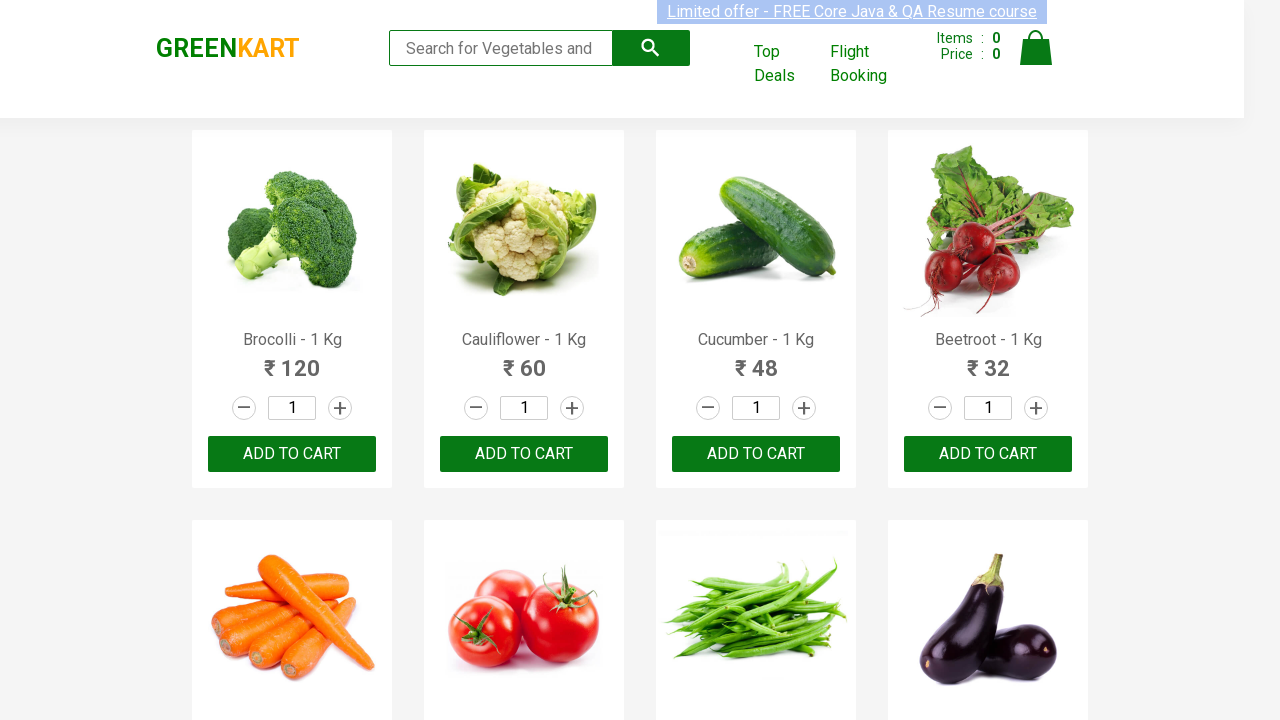

Located all product name elements on page
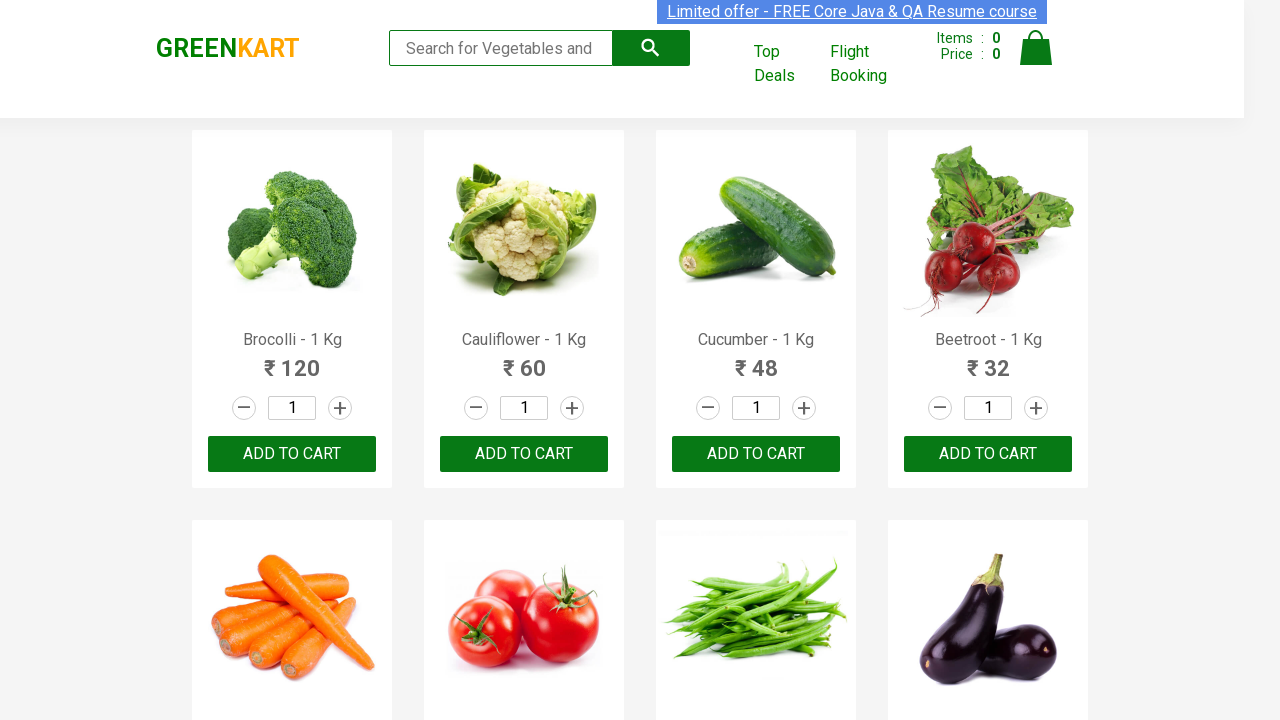

Added Brocolli to cart at (292, 454) on xpath=//div[@class='product-action']/button >> nth=0
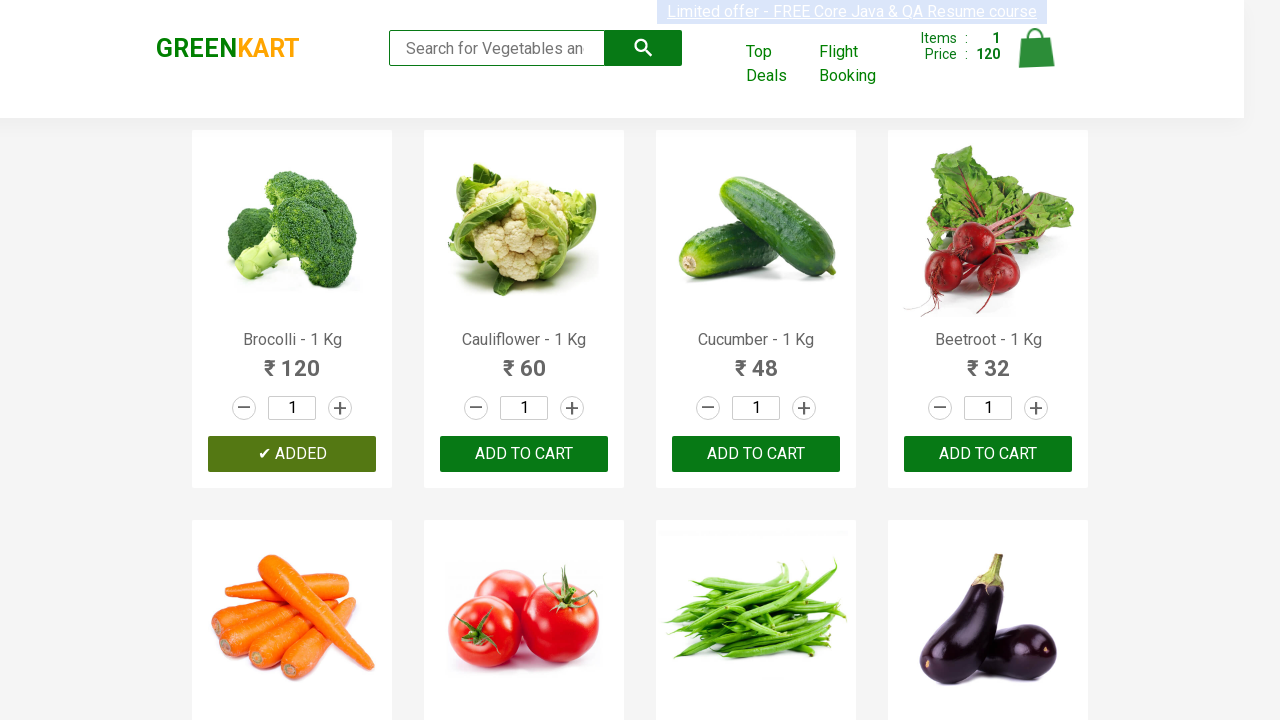

Added Cauliflower to cart at (524, 454) on xpath=//div[@class='product-action']/button >> nth=1
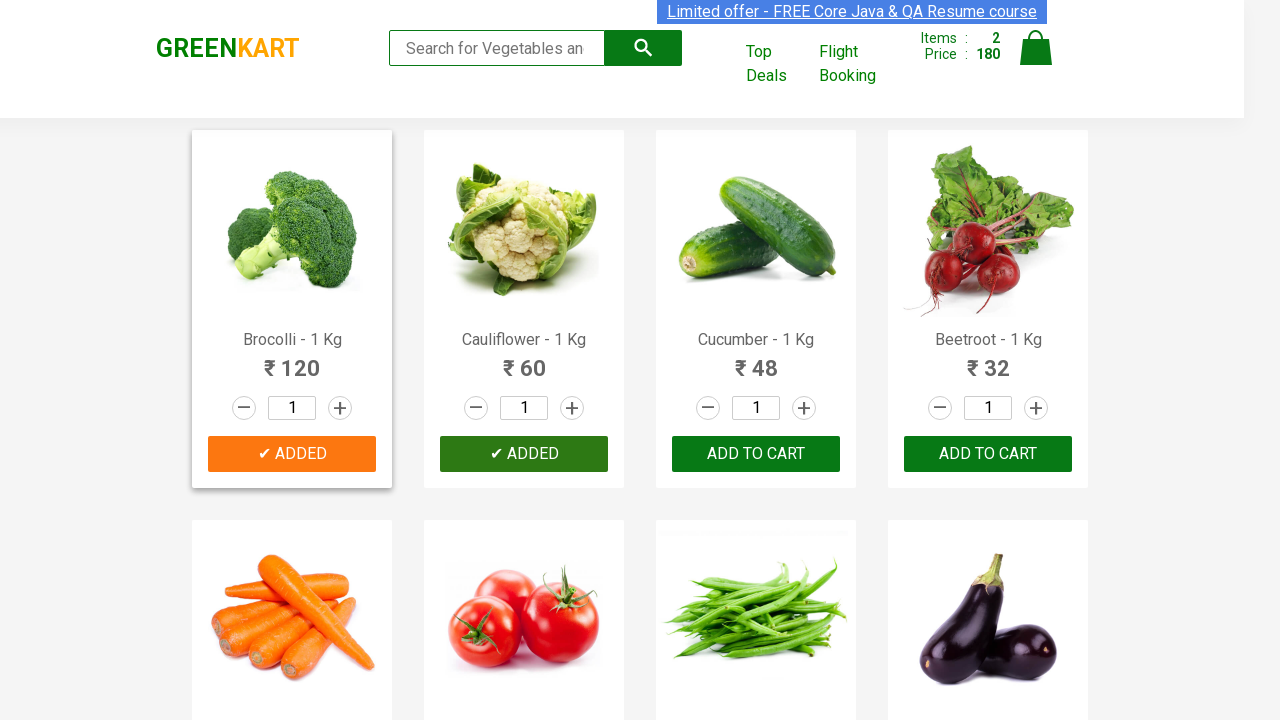

Added Cucumber to cart at (756, 454) on xpath=//div[@class='product-action']/button >> nth=2
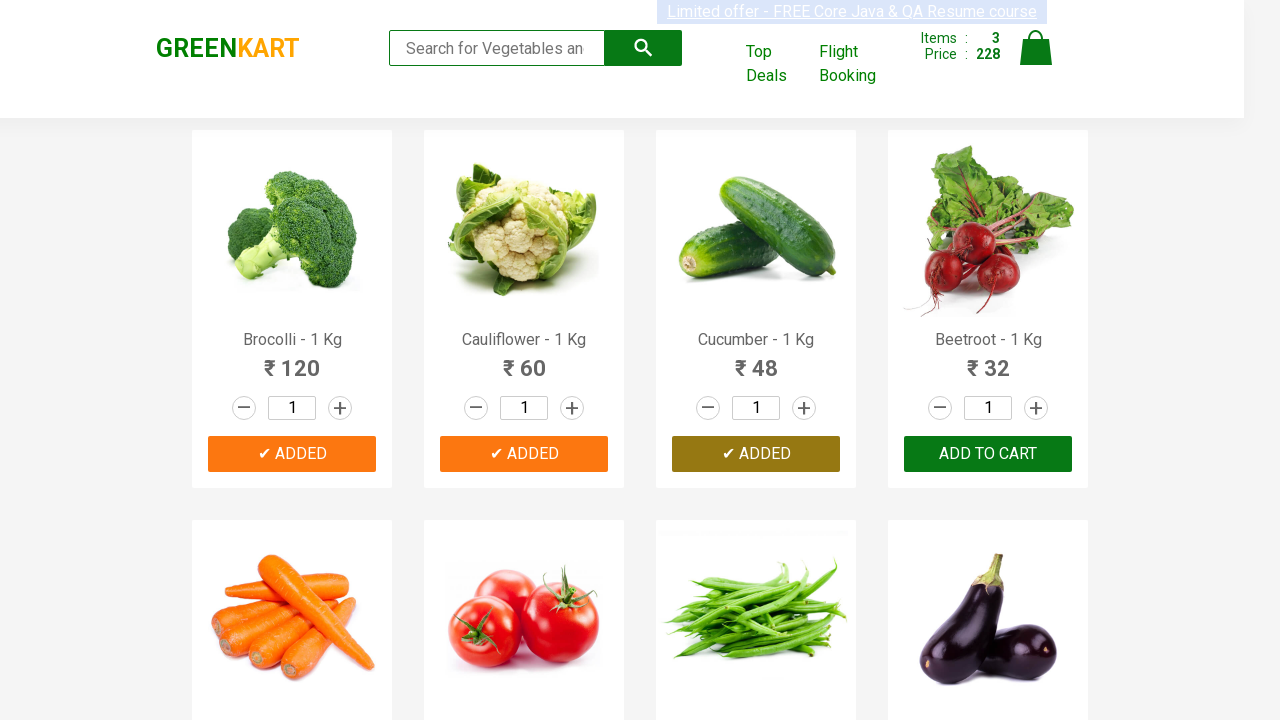

Clicked on cart icon to view cart at (1036, 48) on img[alt='Cart']
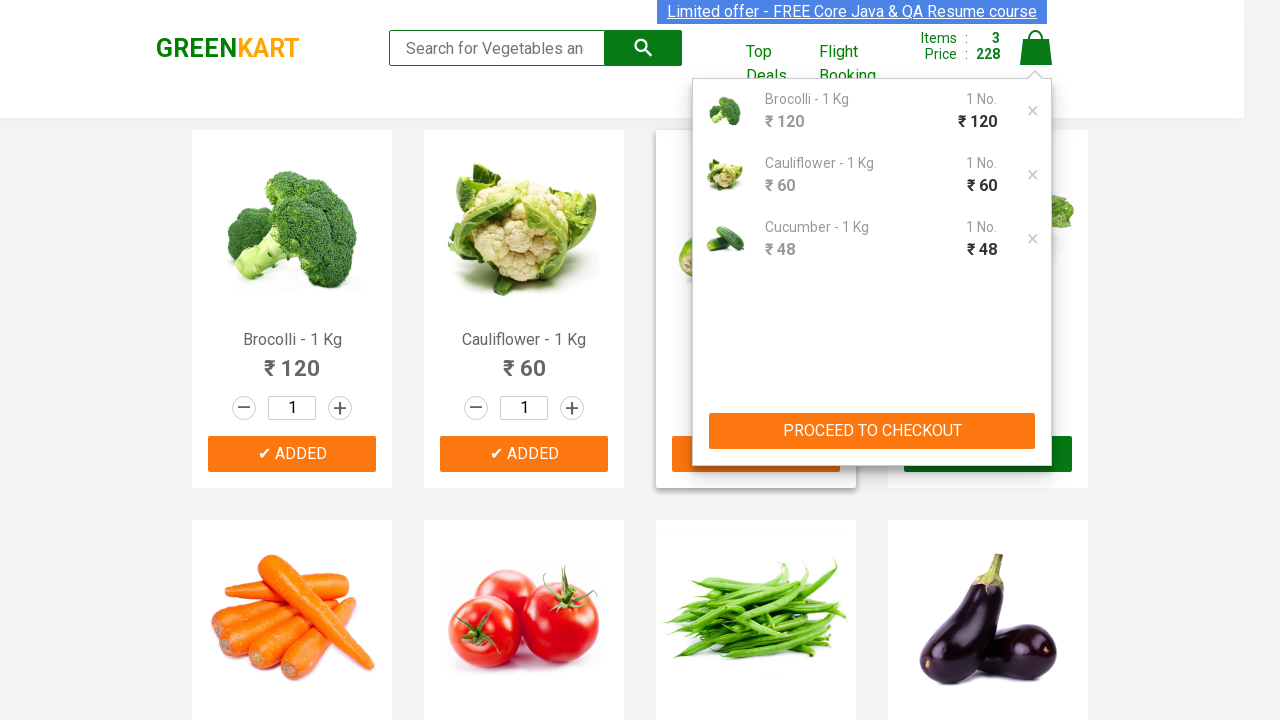

Clicked PROCEED TO CHECKOUT button at (872, 431) on xpath=//button[normalize-space()='PROCEED TO CHECKOUT']
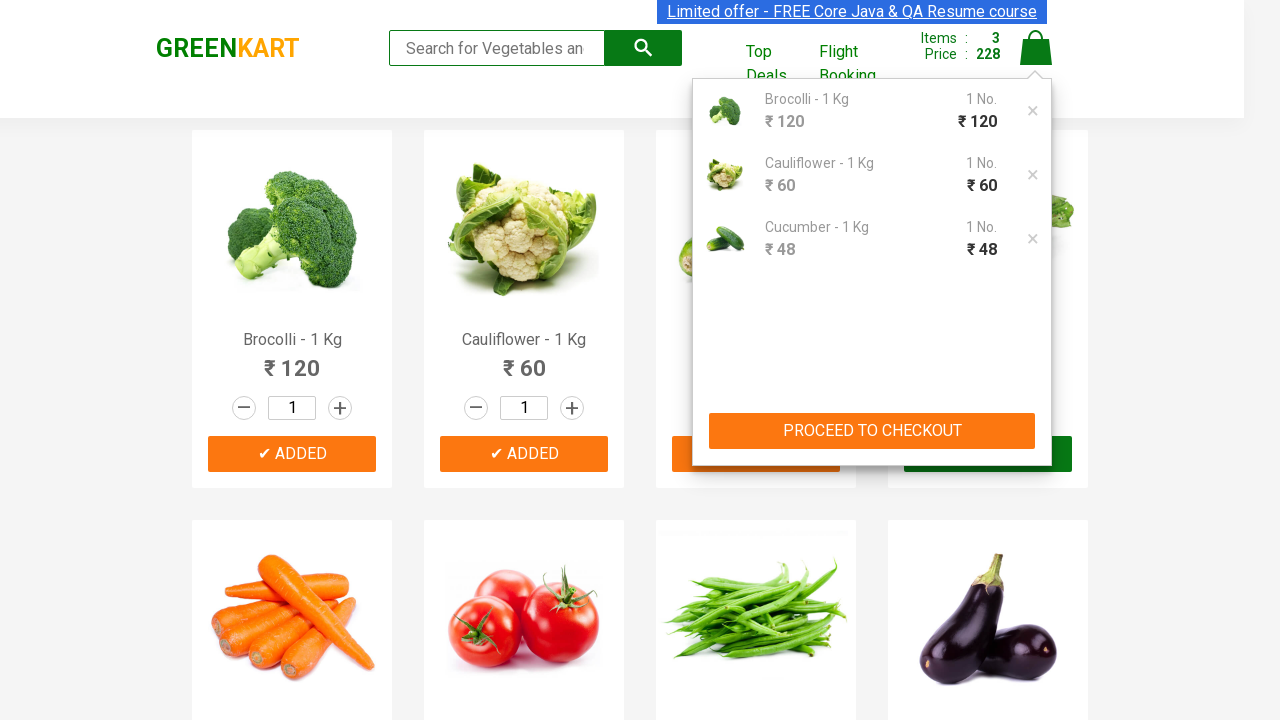

Promo code field became visible
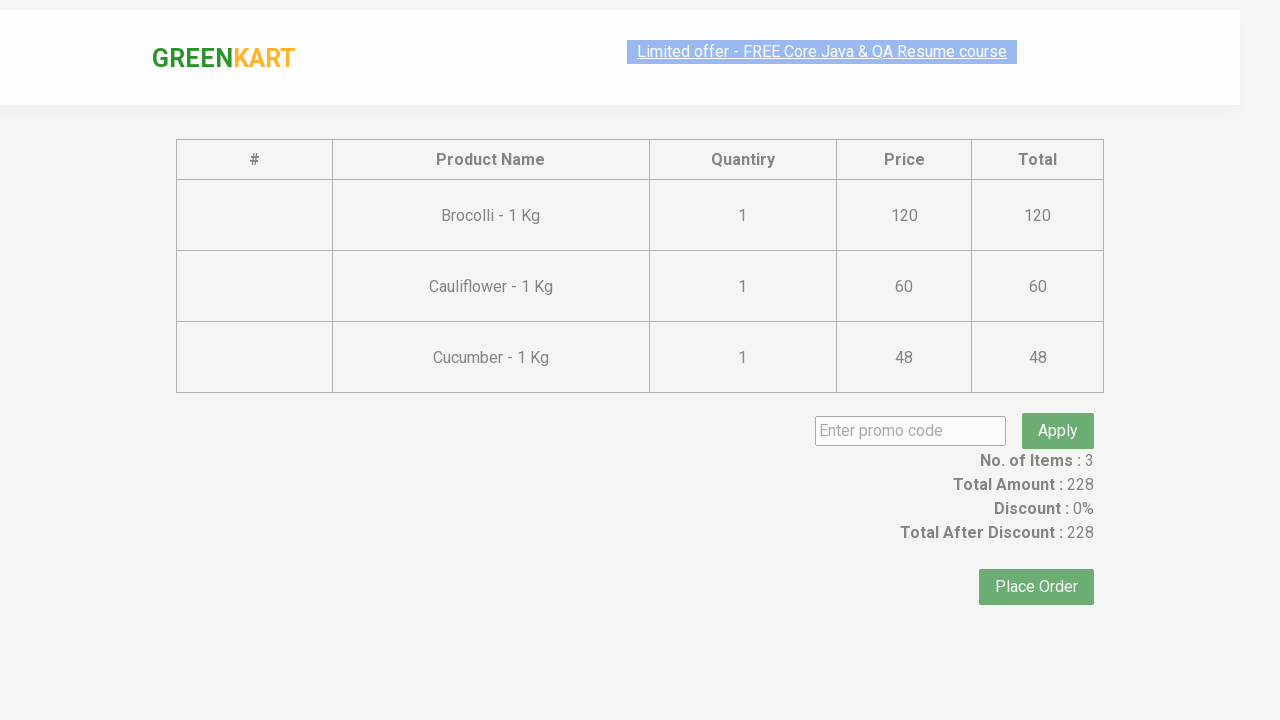

Entered promo code 'rahulshettyacademy' on input[class='promoCode']
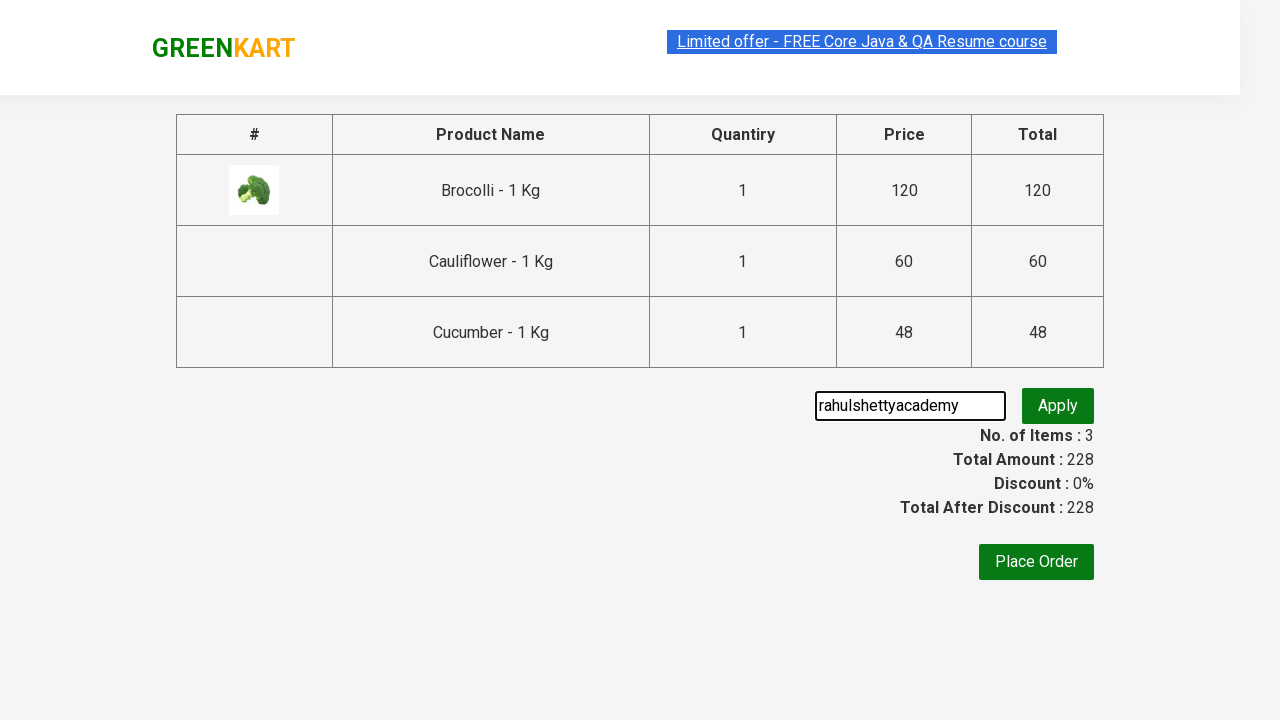

Clicked Apply button to apply promo code at (1058, 406) on xpath=//button[contains(text(),'Apply')]
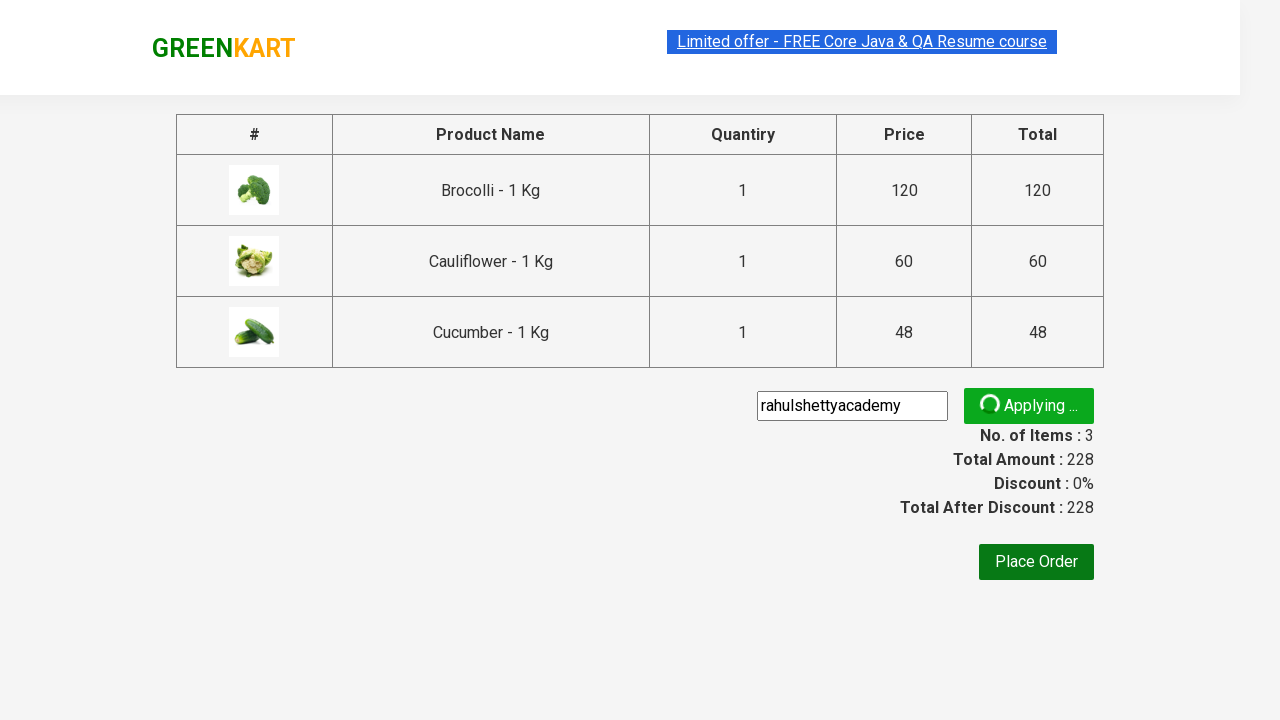

Promo code confirmation message appeared
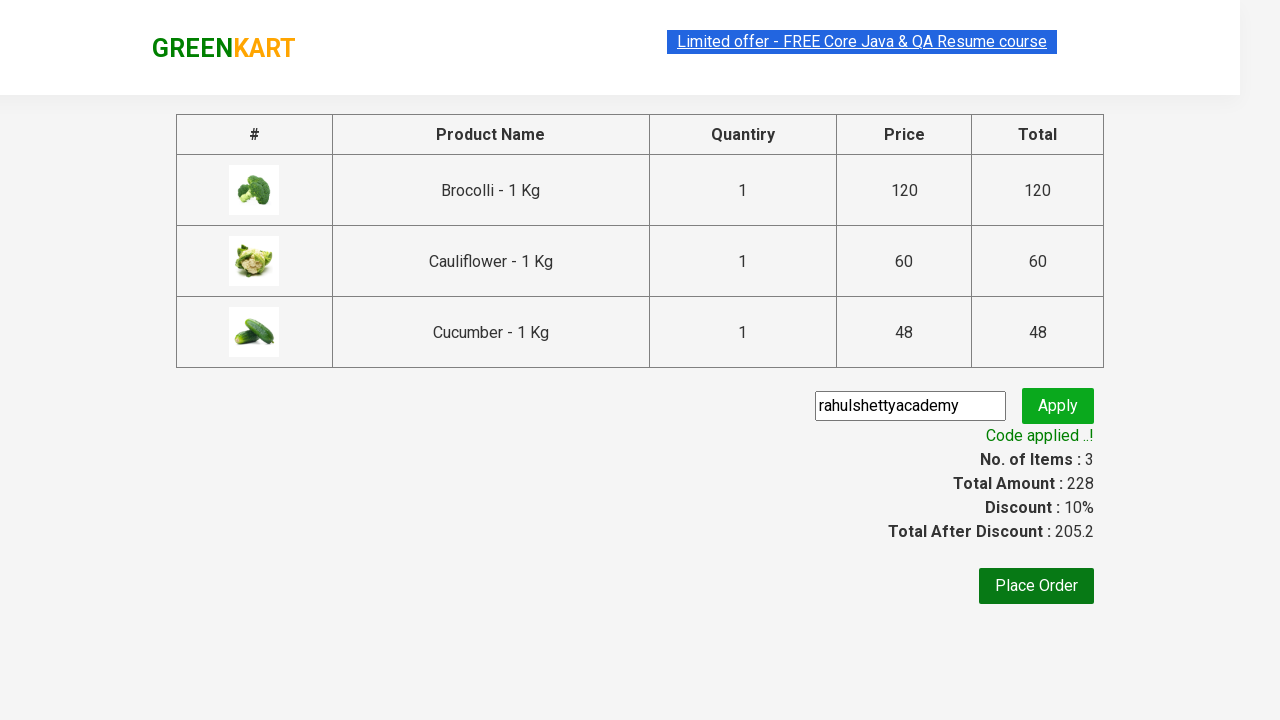

Clicked Place Order button at (1036, 586) on xpath=//button[text()='Place Order']
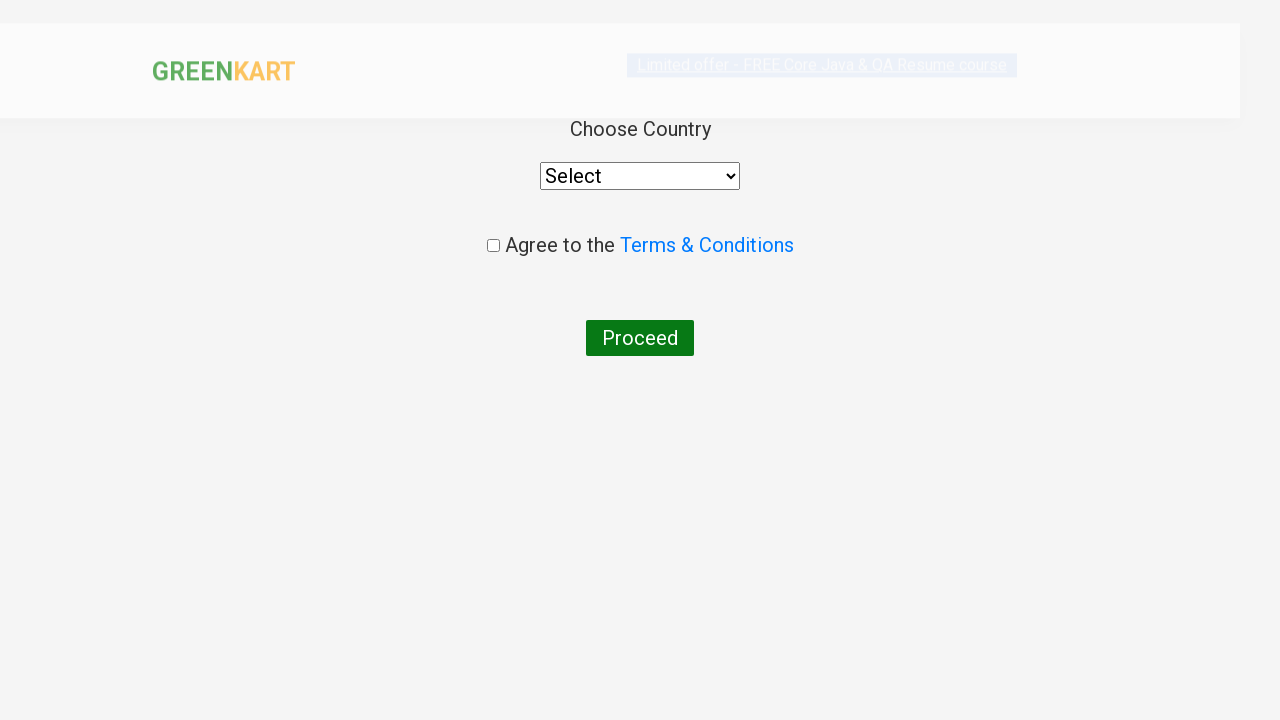

Selected India from country dropdown on Select[style='width: 200px;']
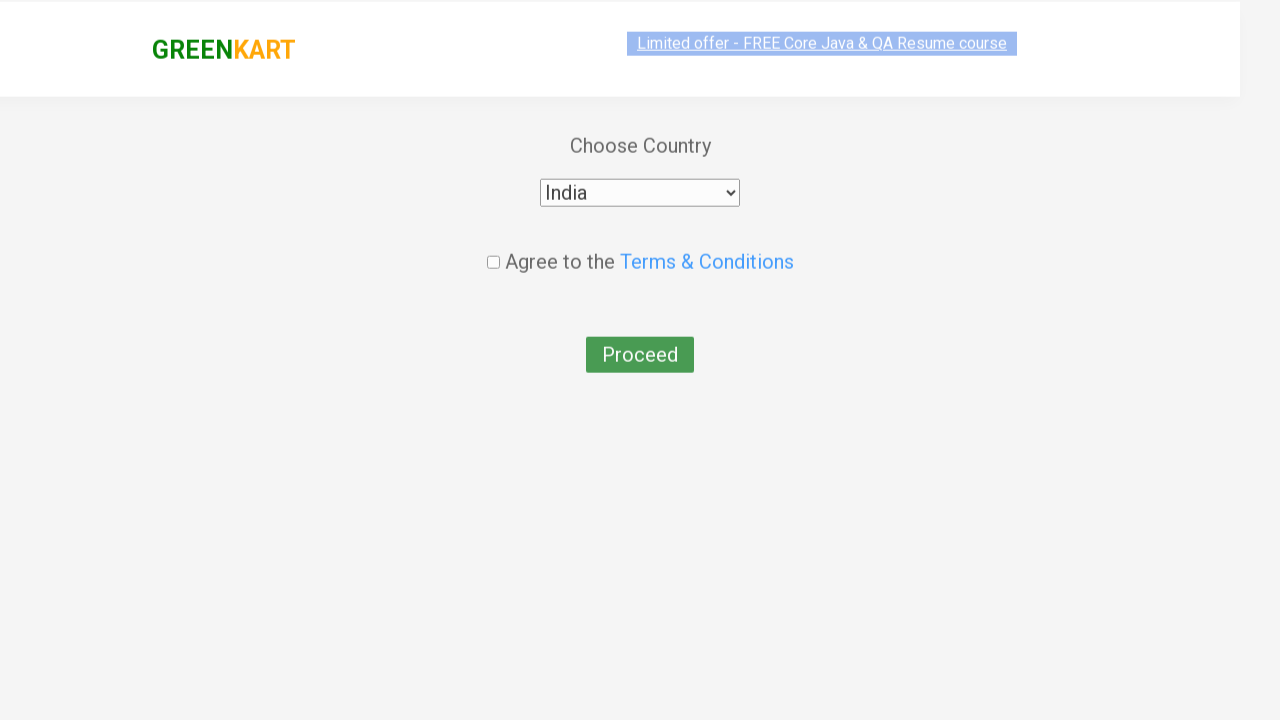

Checked terms and conditions agreement checkbox at (493, 246) on xpath=//input[@class='chkAgree']
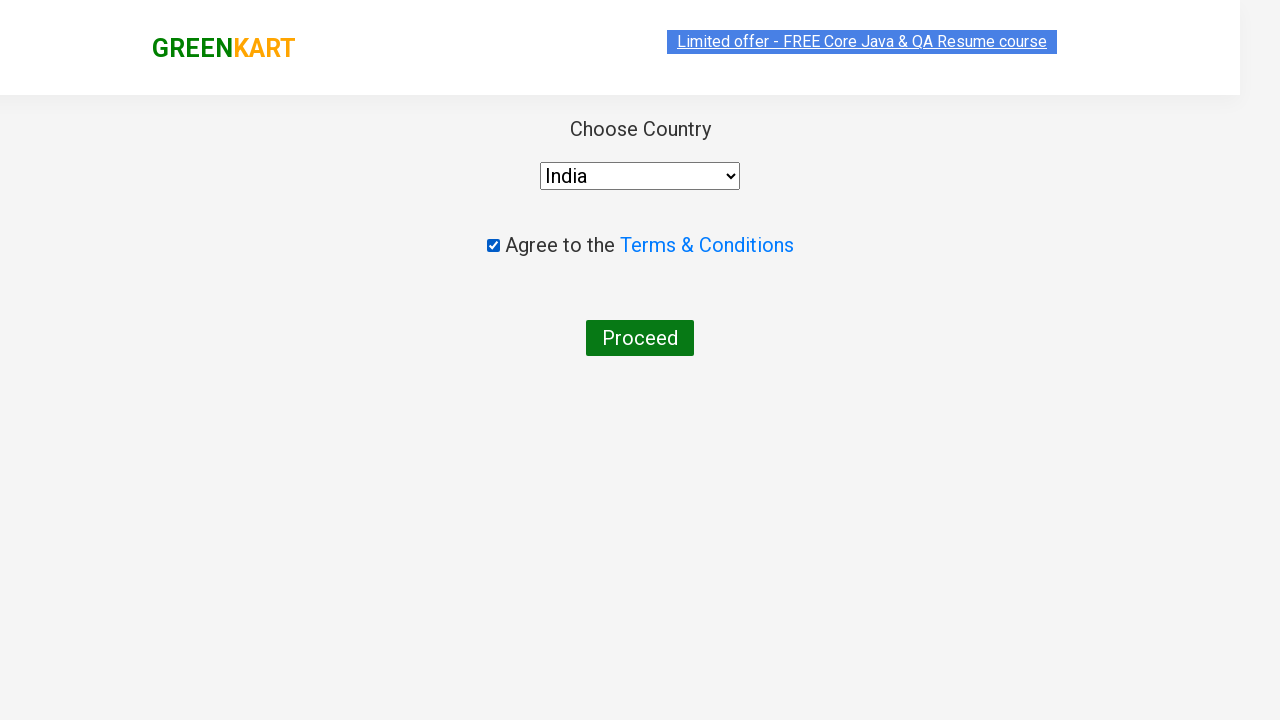

Clicked Proceed button to complete order at (640, 338) on xpath=//button[contains(text(),'Proceed')]
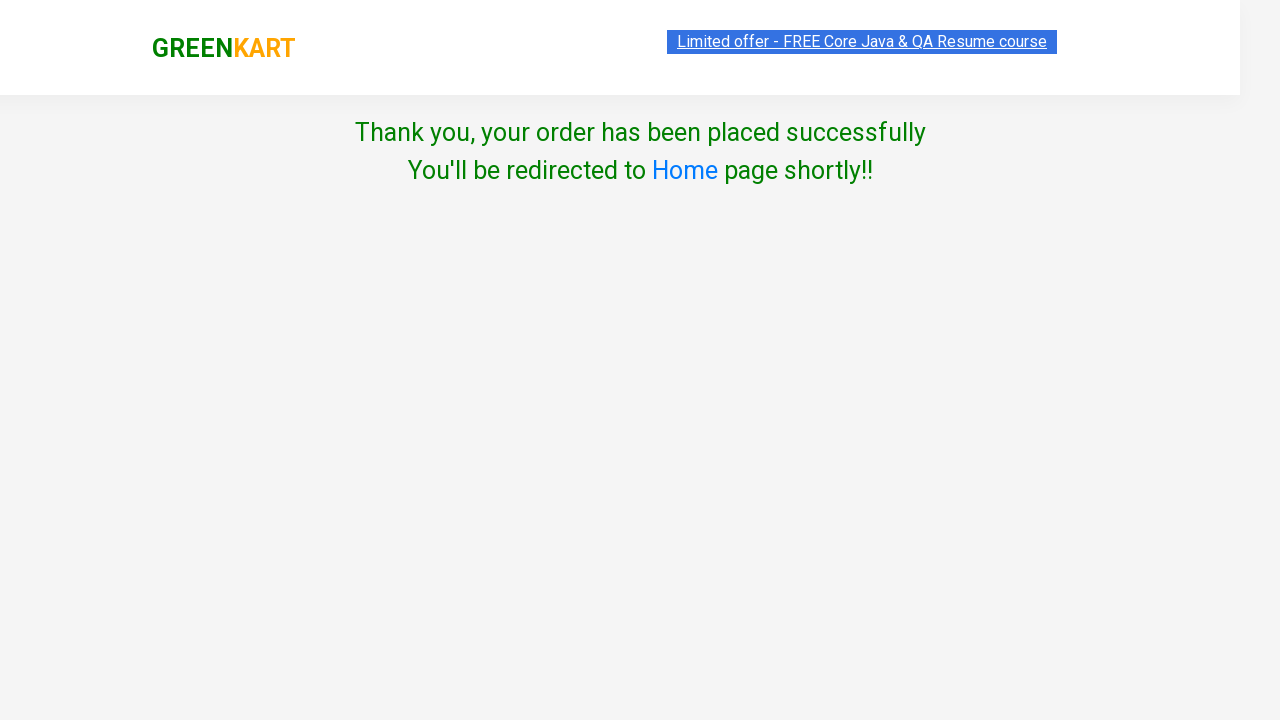

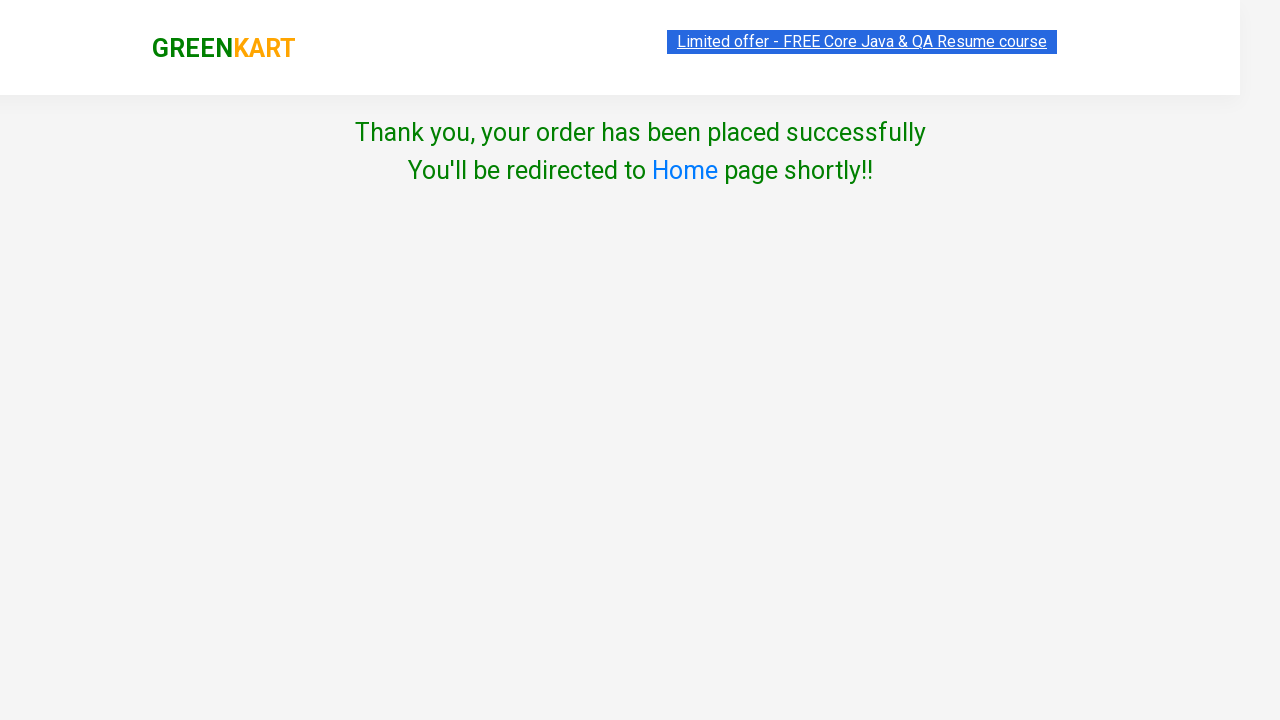